Tests autocomplete dropdown functionality by typing a partial country name, waiting for suggestions to appear, and using keyboard navigation to select "India" from the dropdown list.

Starting URL: https://www.rahulshettyacademy.com/AutomationPractice/

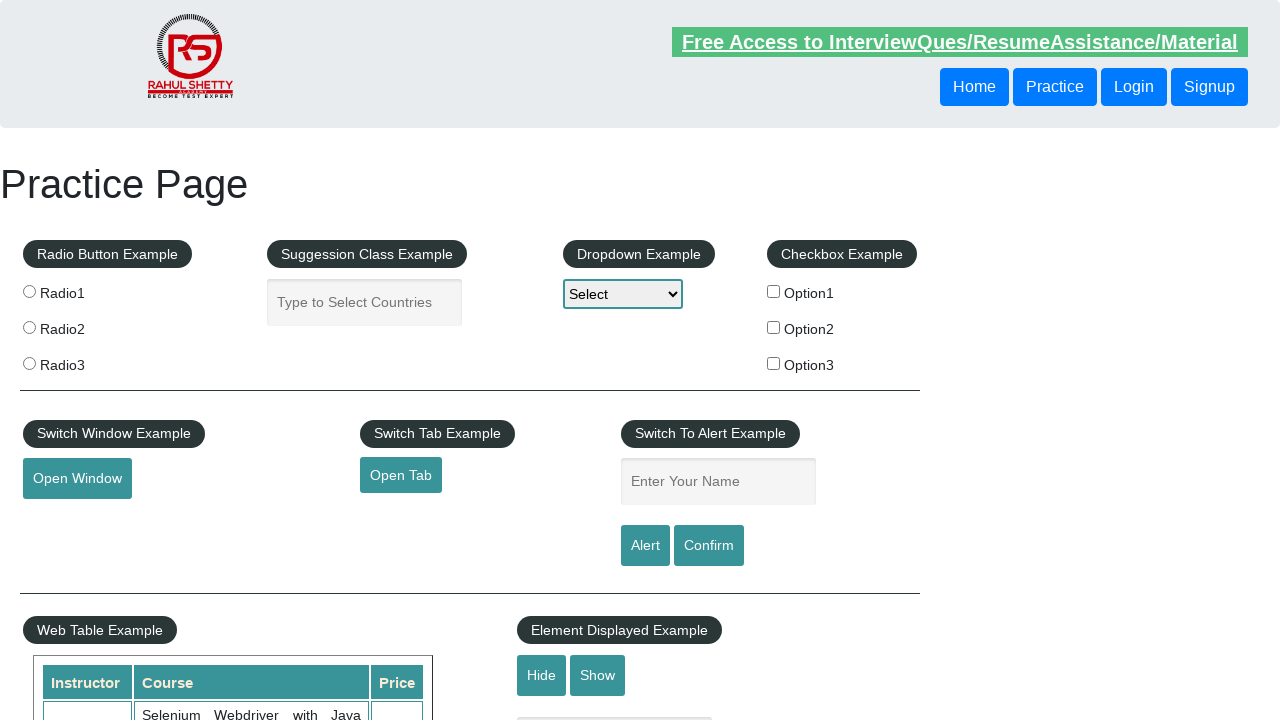

Filled autocomplete field with 'IND' to trigger suggestions on #autocomplete
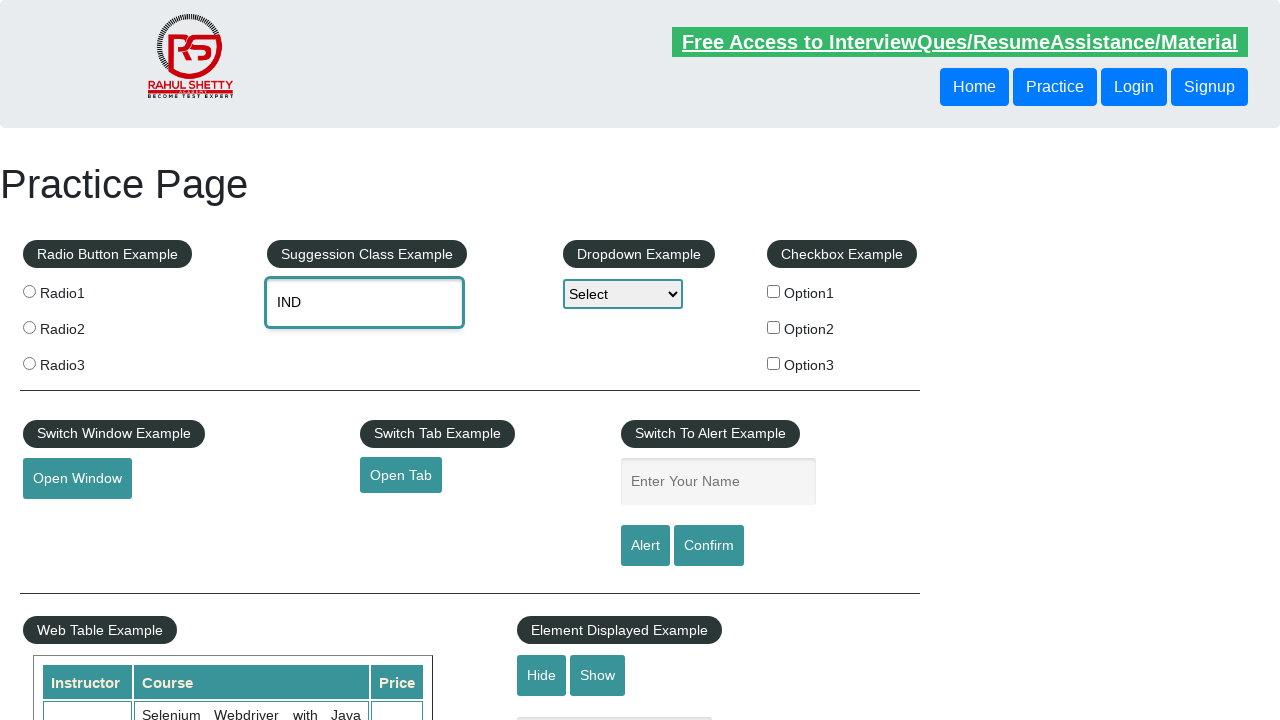

Autocomplete dropdown suggestions appeared
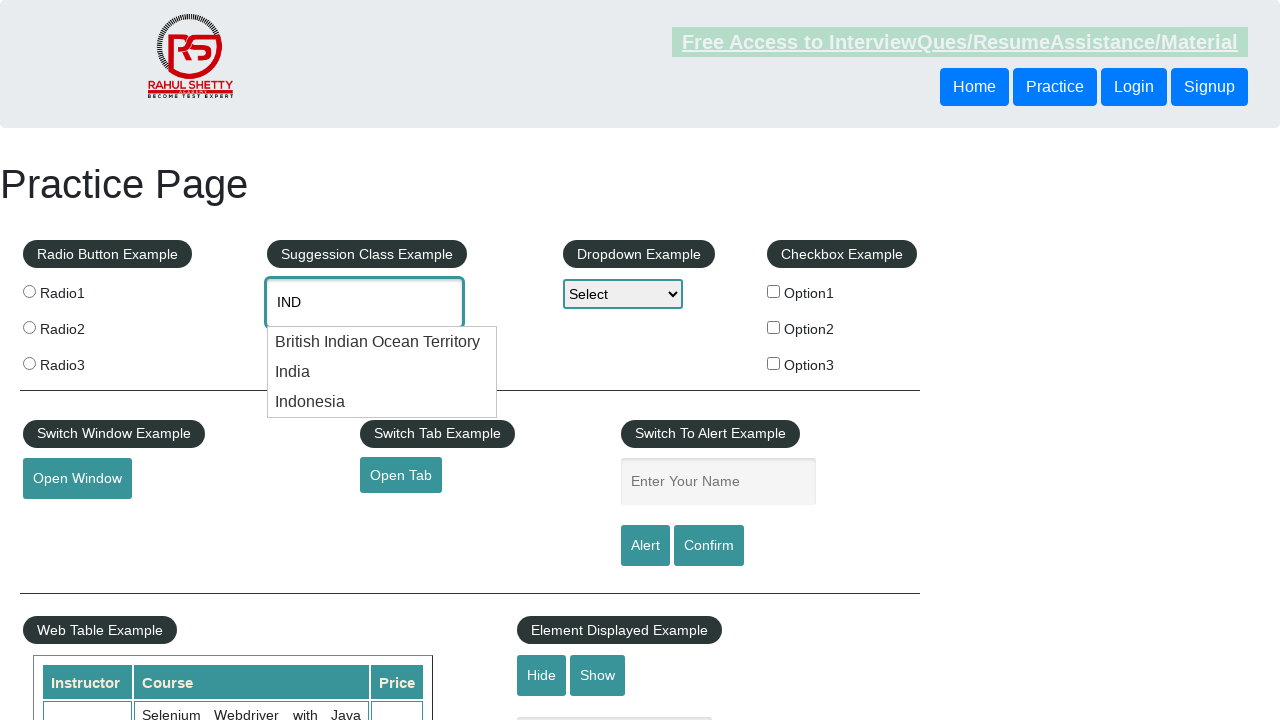

Retrieved all autocomplete dropdown items
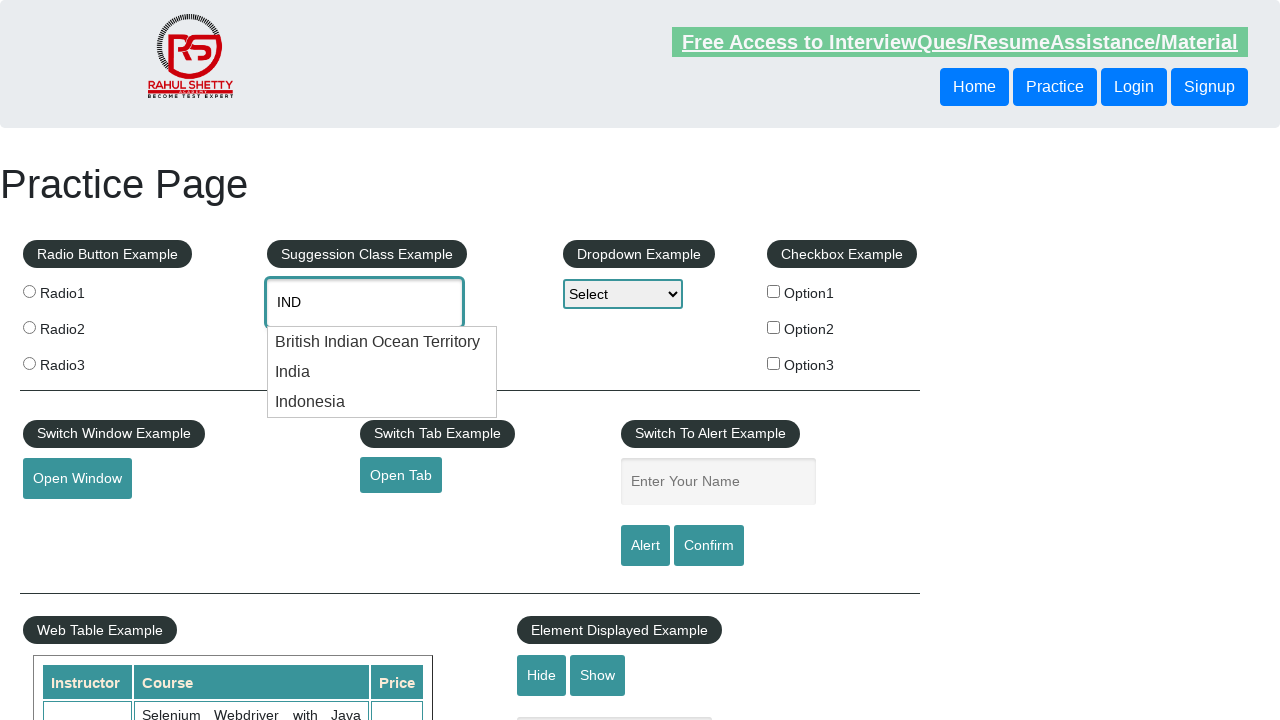

Pressed ArrowDown to navigate to next dropdown item (iteration 1)
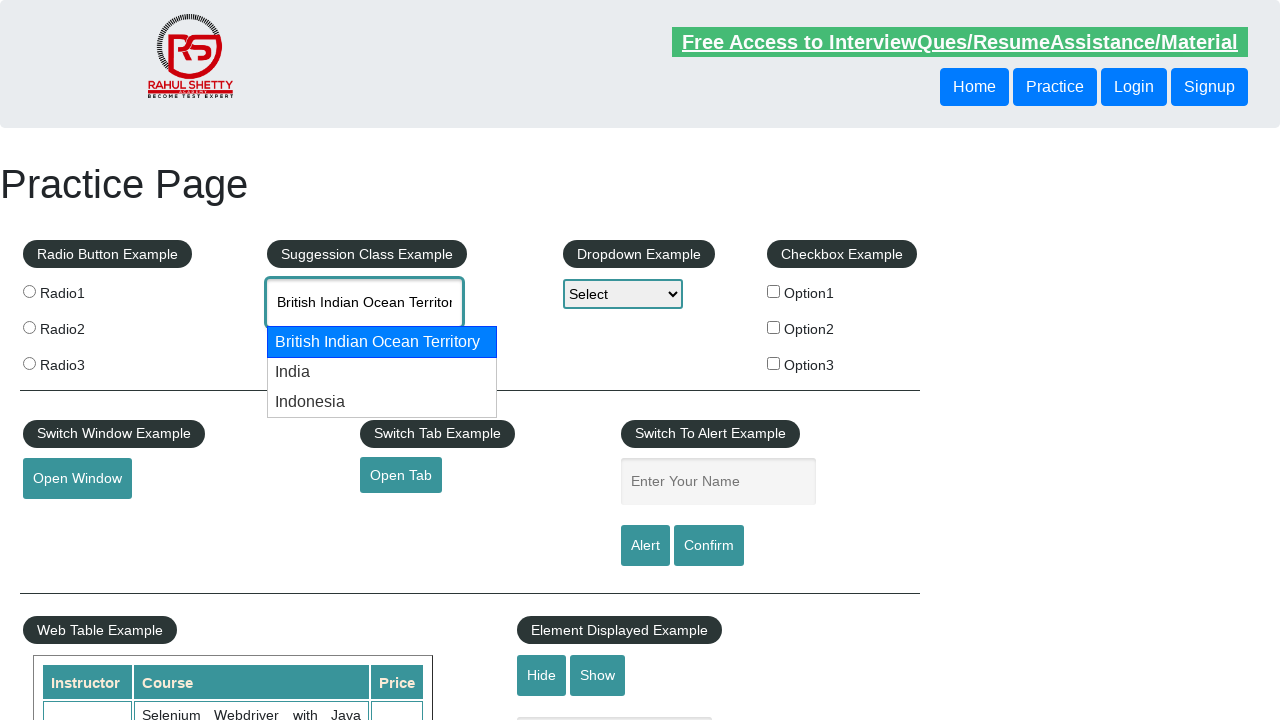

Retrieved current autocomplete field value: 'British Indian Ocean Territory'
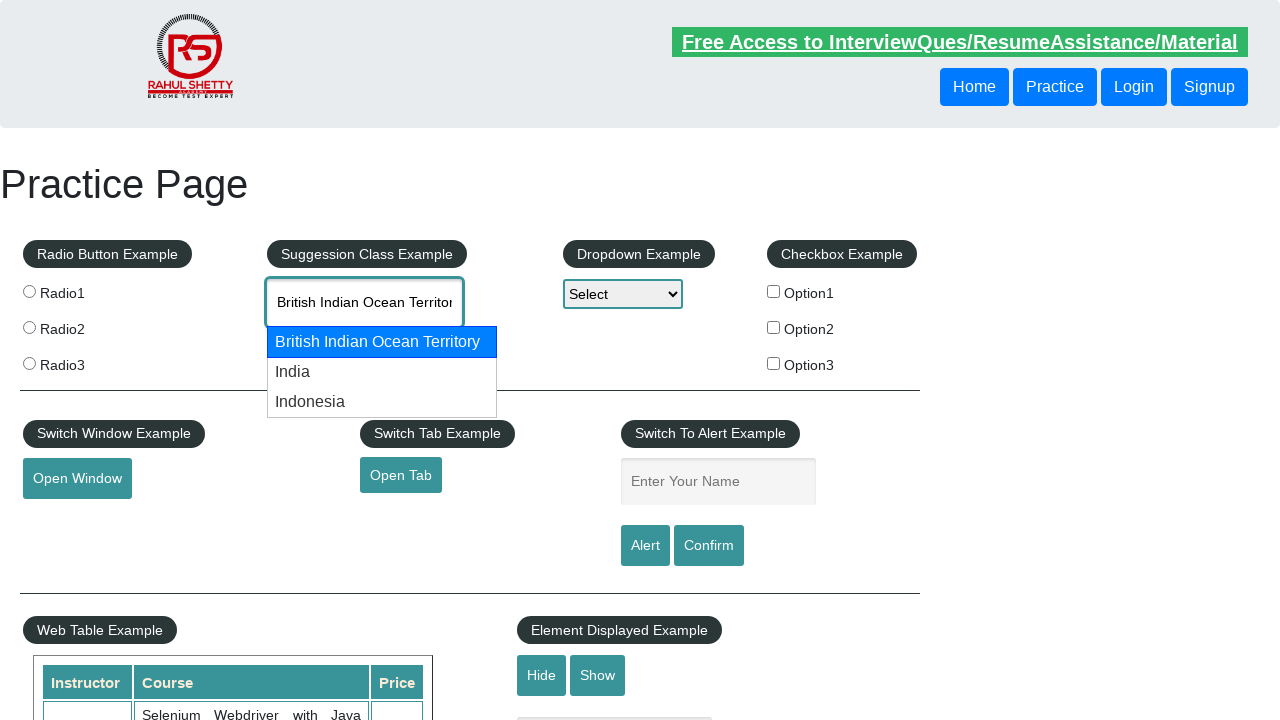

Found 'India' in autocomplete field, breaking loop
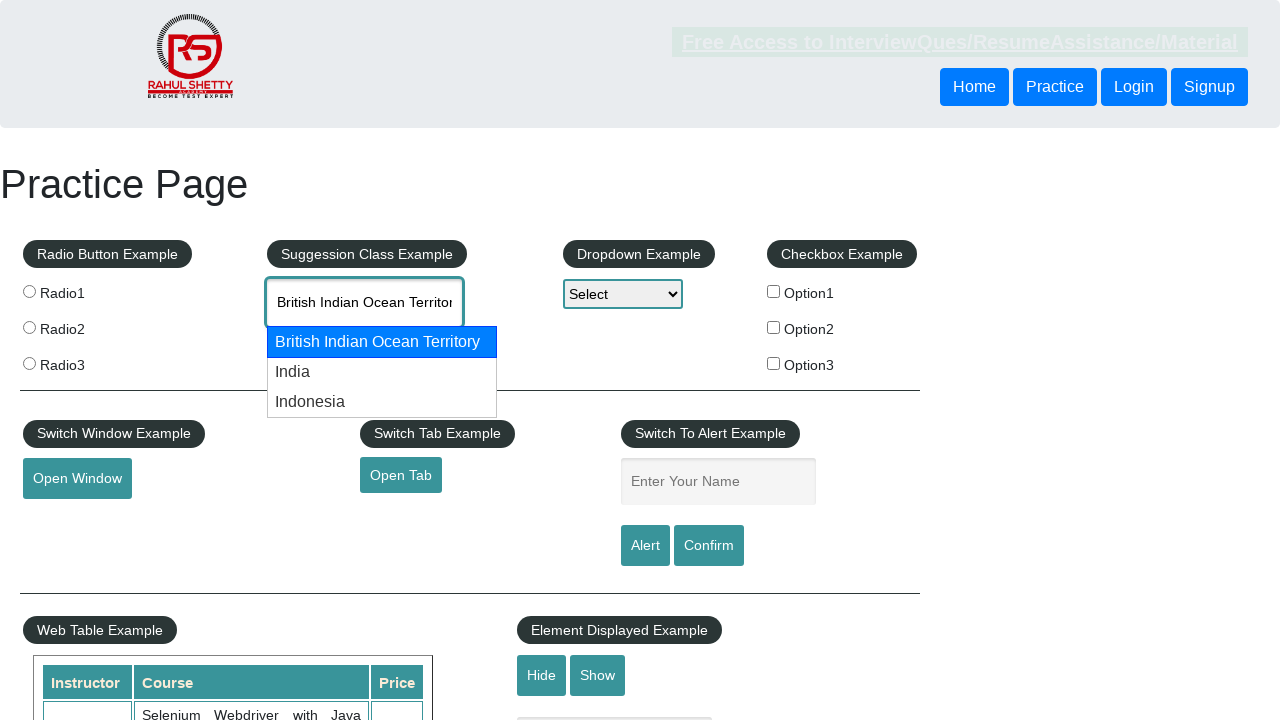

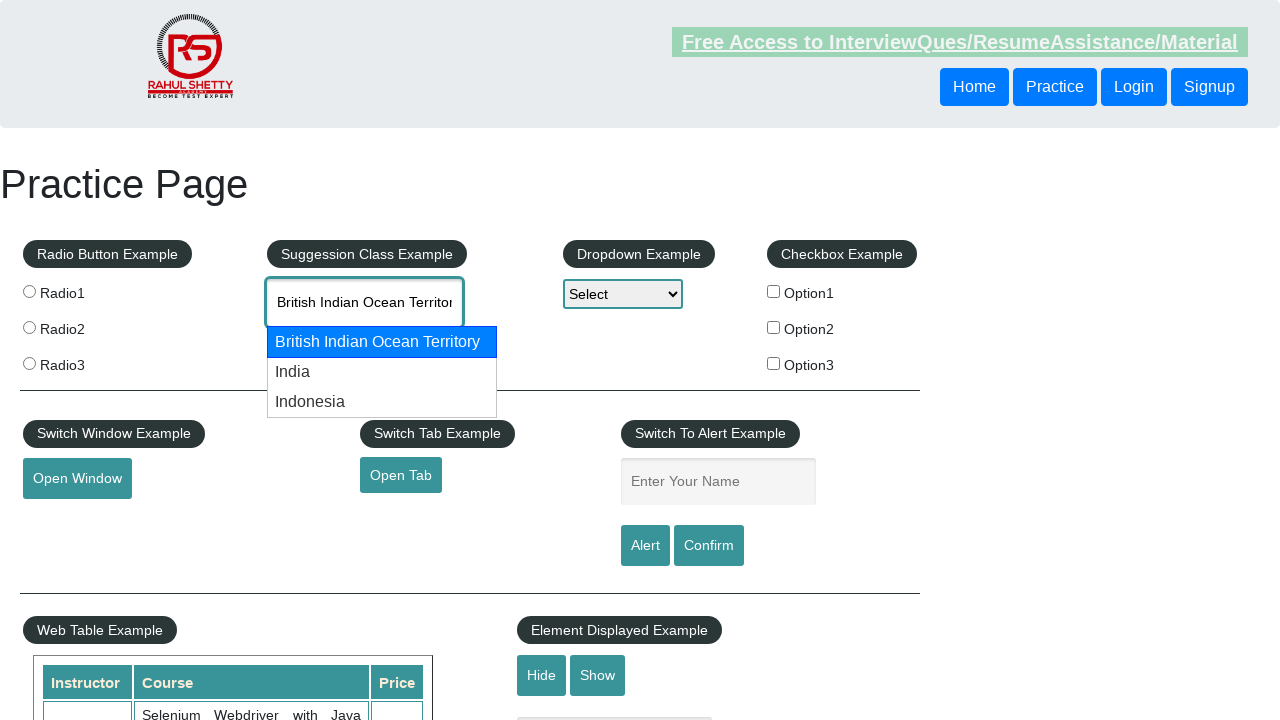